Tests the DemoQA practice form by filling out all fields including name, email, gender, mobile number, date of birth, subjects, hobbies, address, and state/city dropdowns, then submits the form and verifies a confirmation modal appears.

Starting URL: https://demoqa.com/automation-practice-form

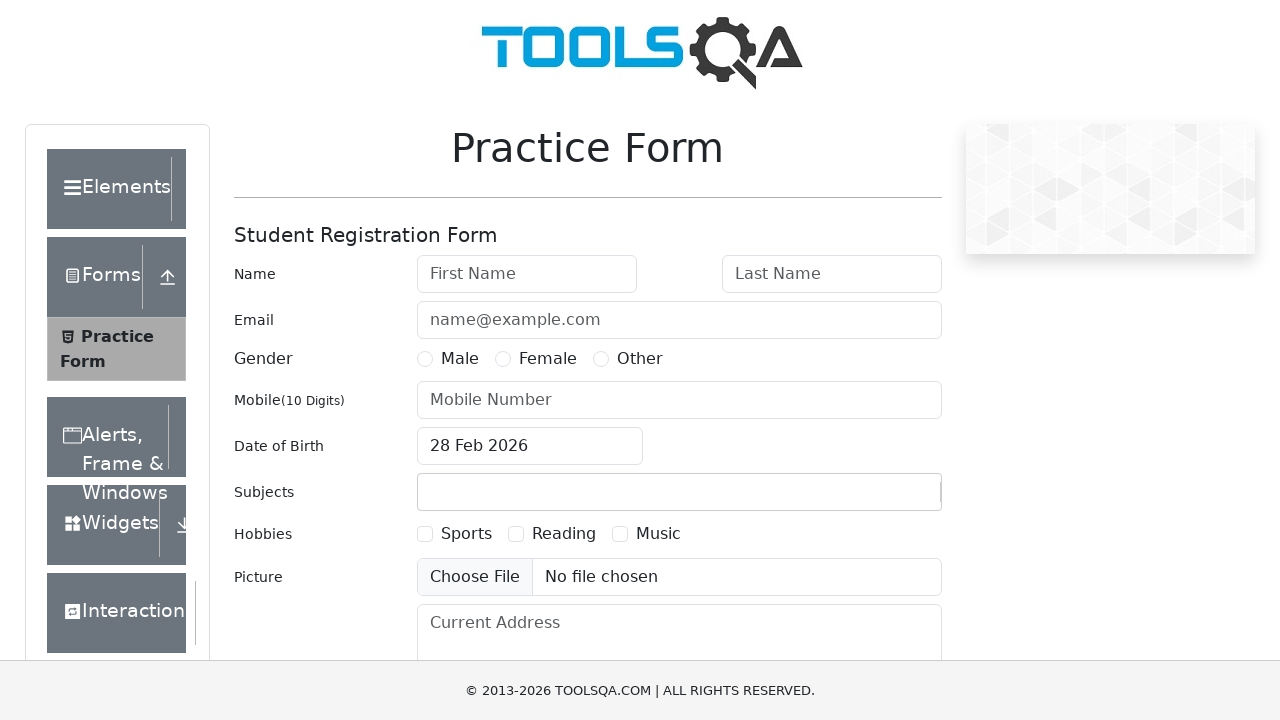

Filled first name field with 'Marcus' on #firstName
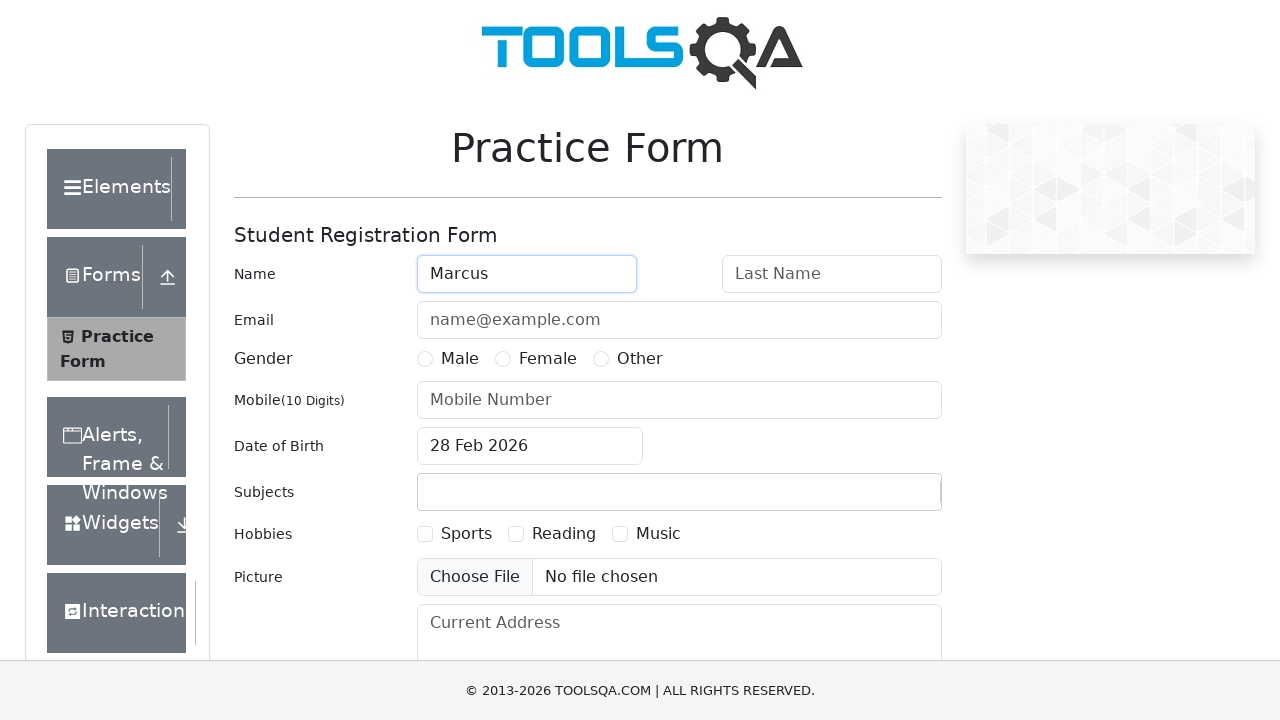

Filled last name field with 'Thompson' on #lastName
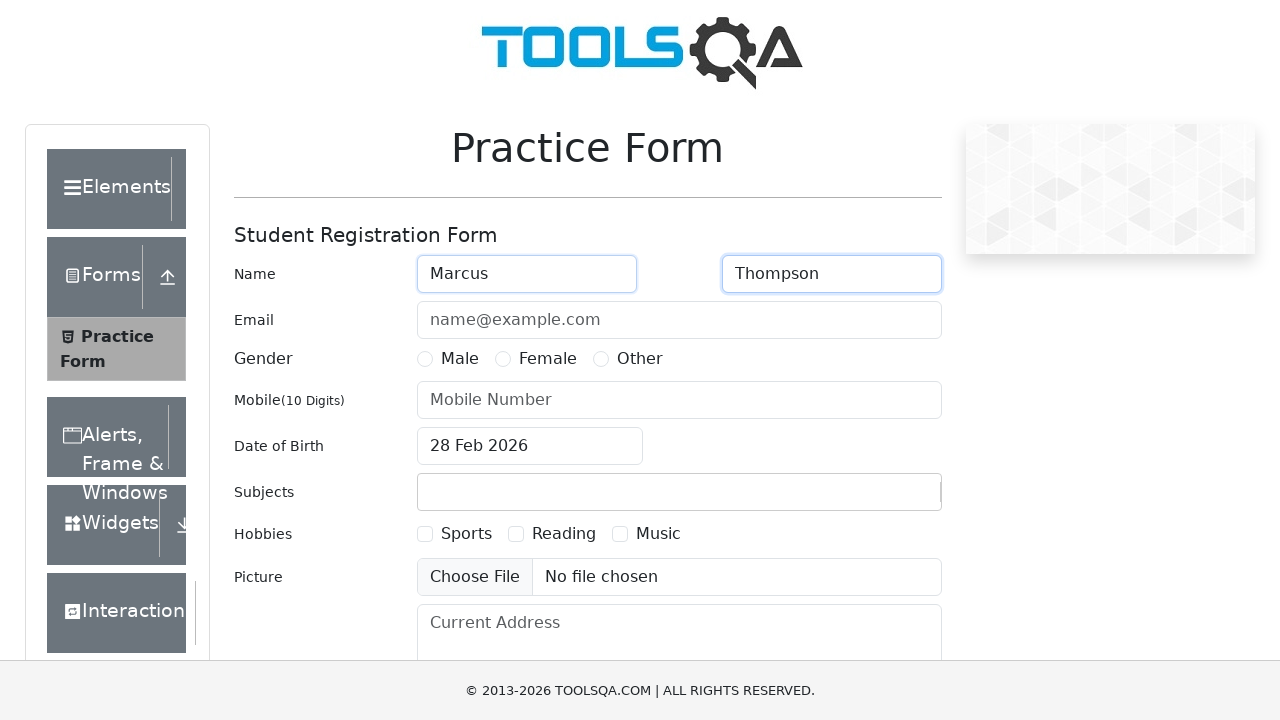

Filled email field with 'marcus.thompson@example.com' on #userEmail
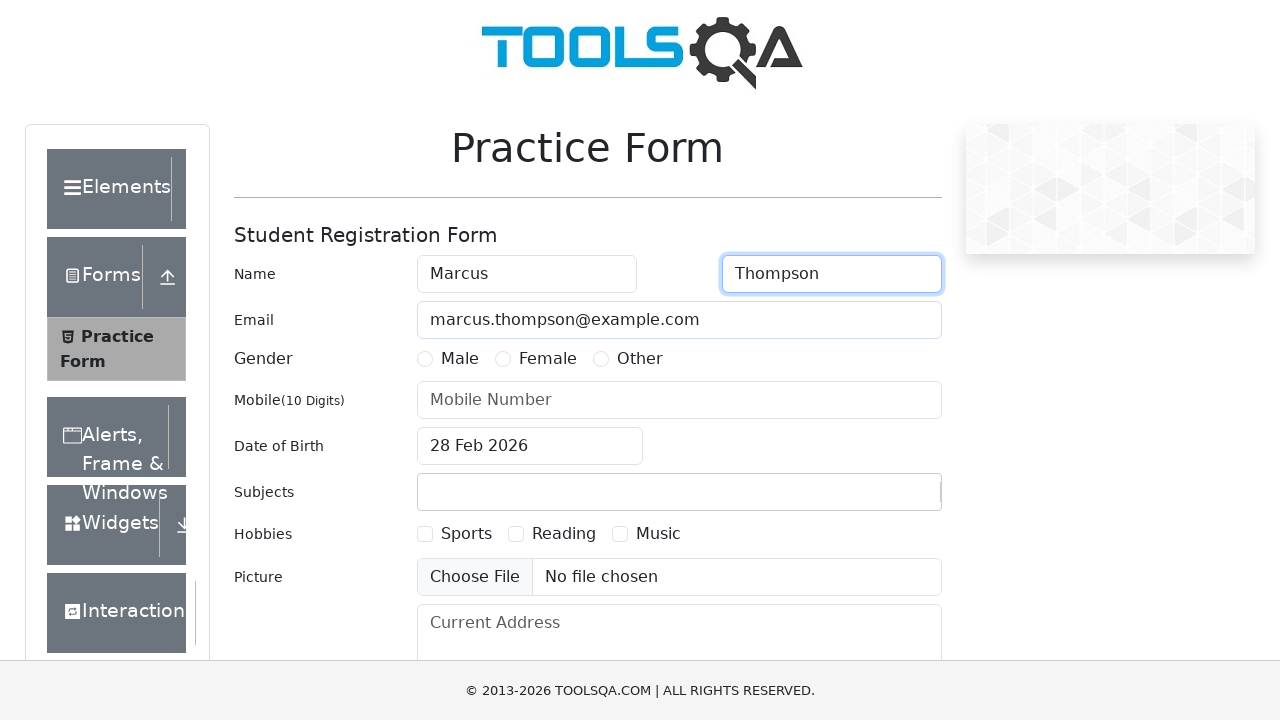

Selected male gender option at (460, 359) on label[for='gender-radio-1']
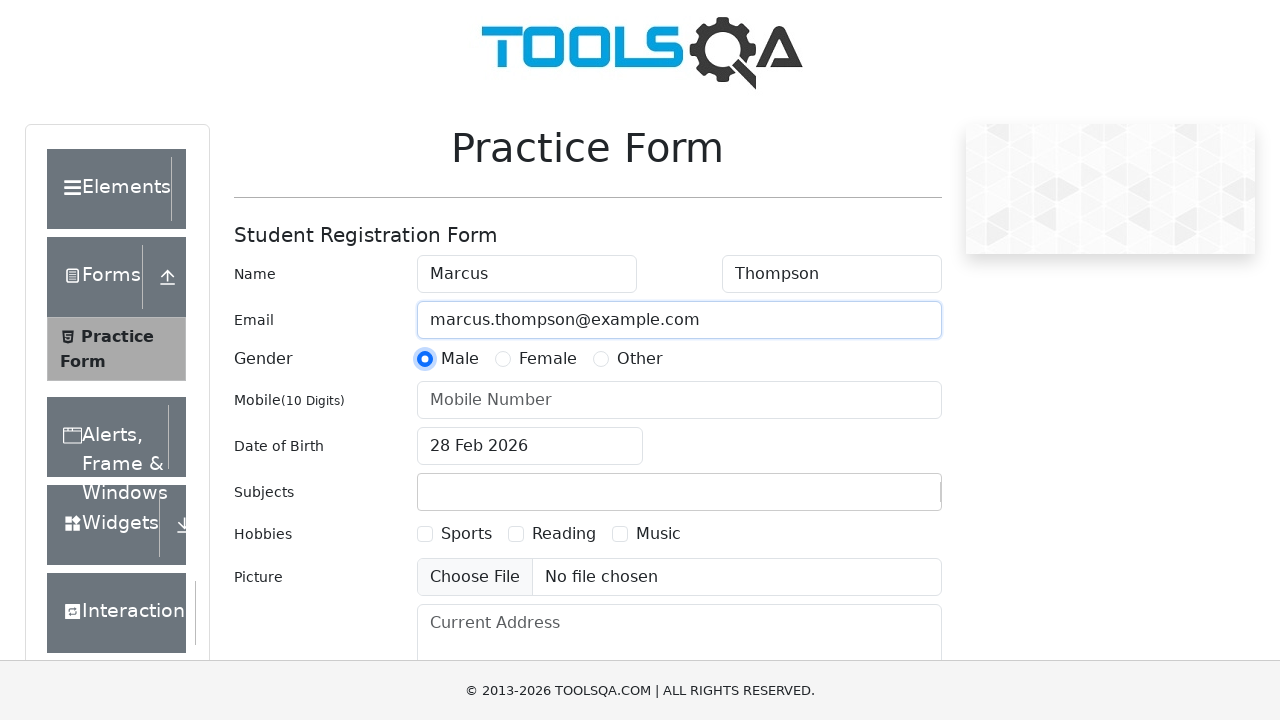

Filled mobile number field with '0179123456' on #userNumber
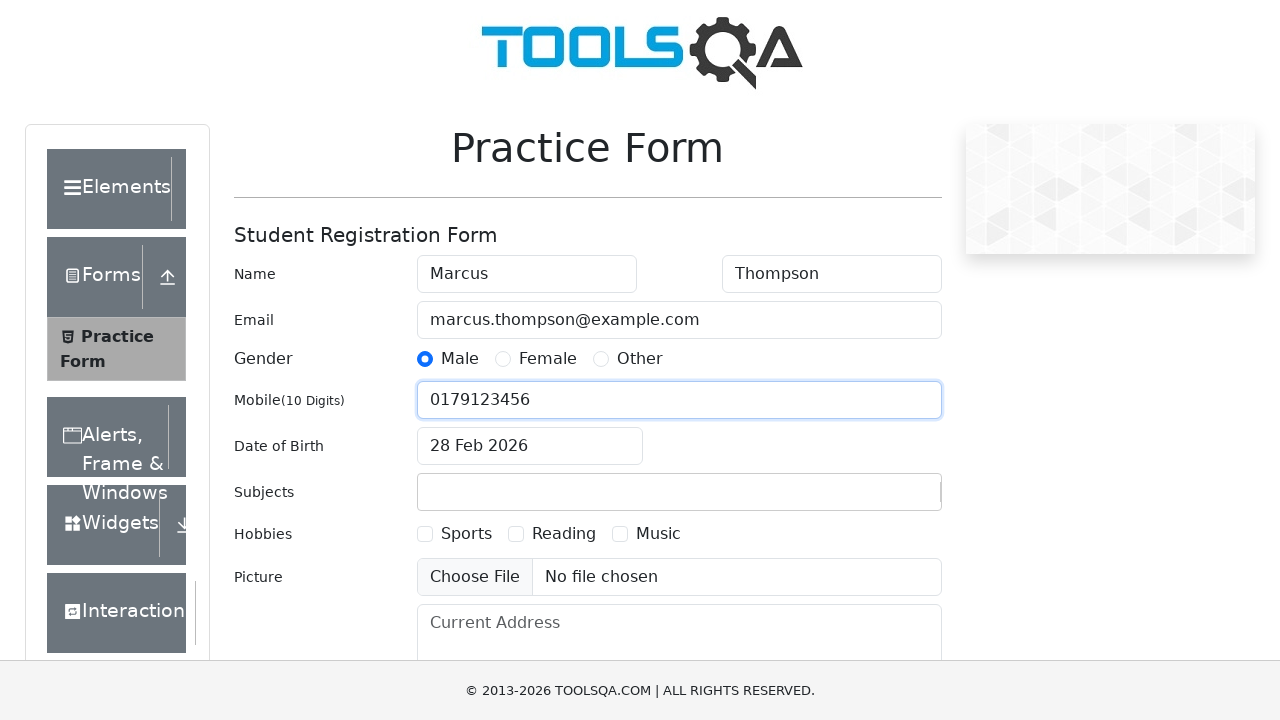

Clicked date of birth field to open calendar at (530, 446) on #dateOfBirthInput
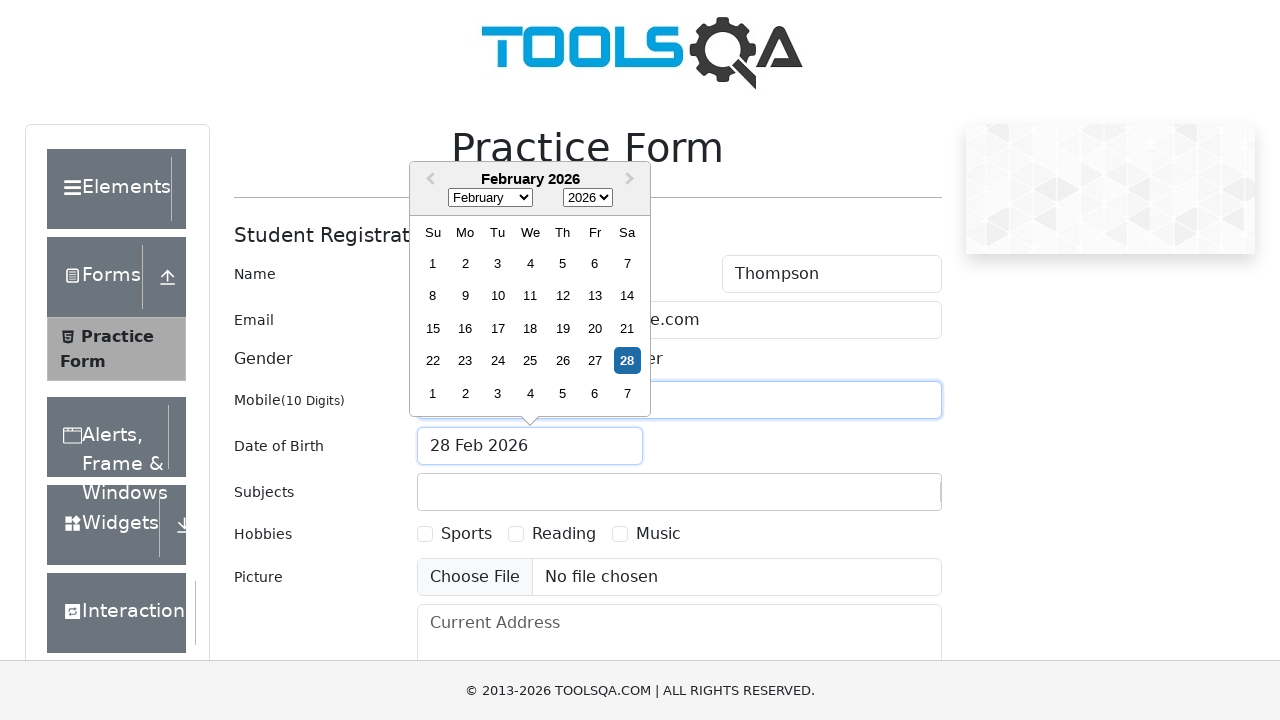

Selected March from month dropdown on .react-datepicker__month-select
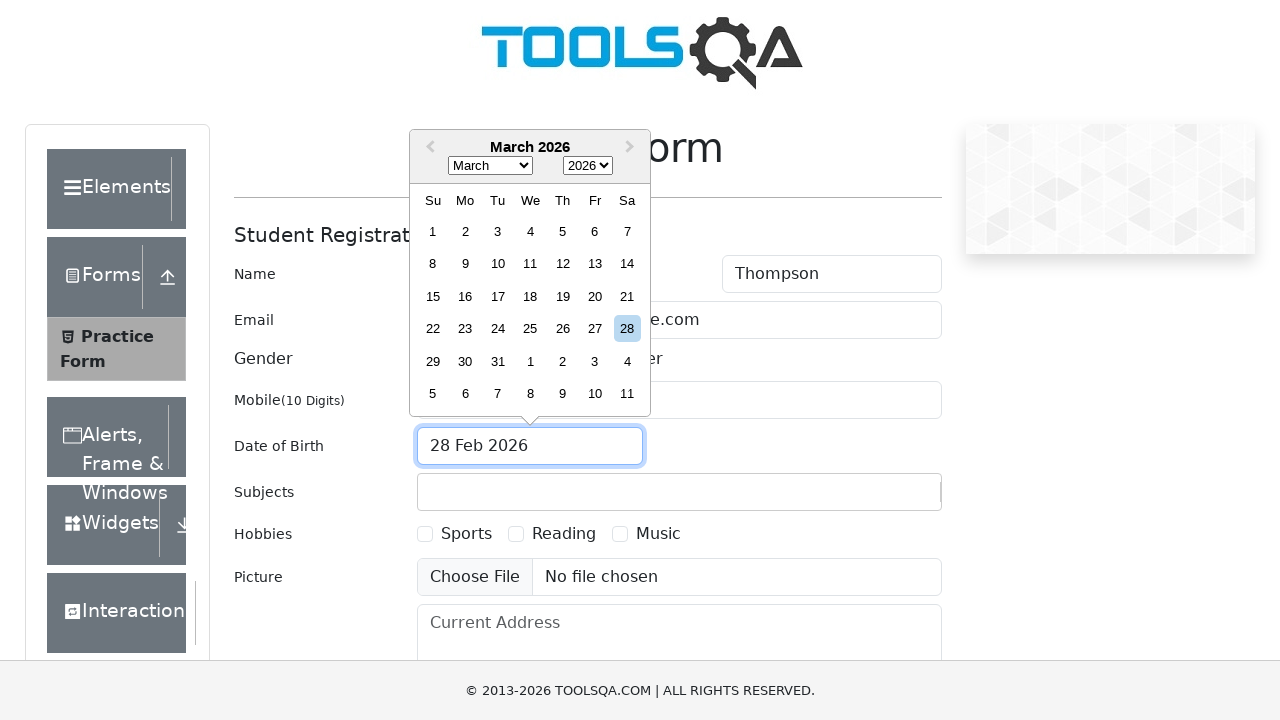

Selected 1989 from year dropdown on .react-datepicker__year-select
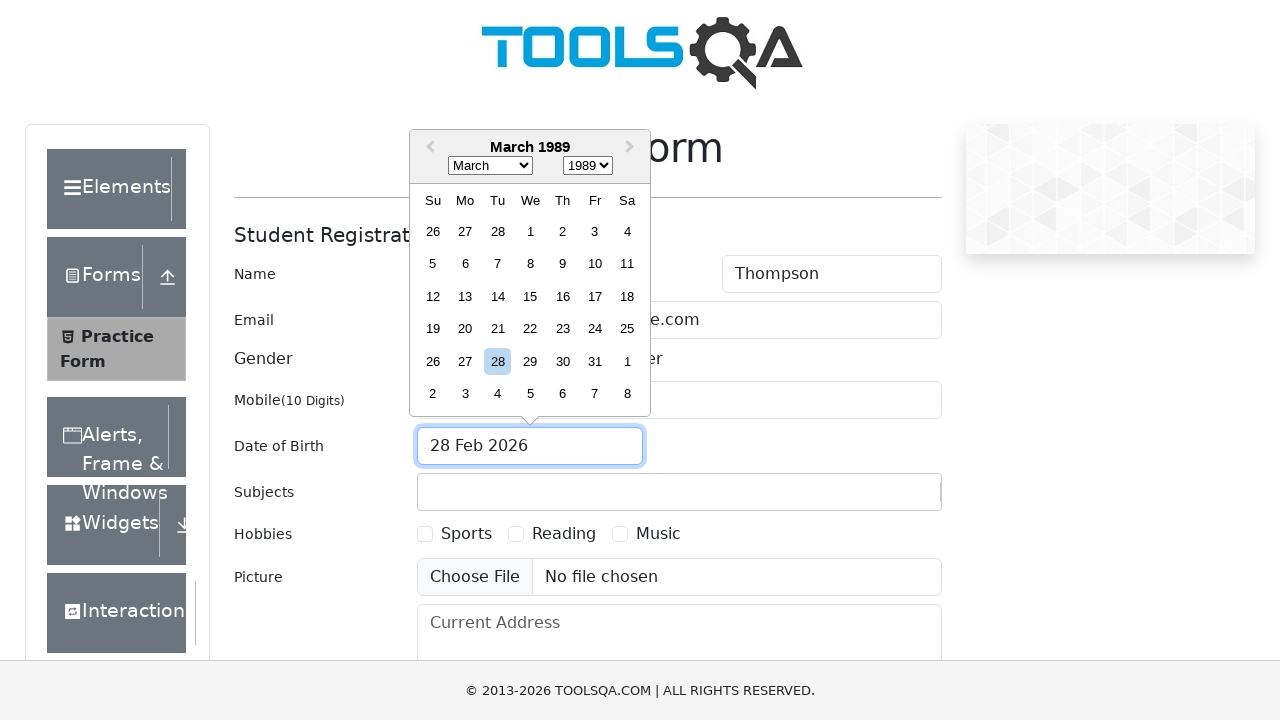

Selected 7th day from calendar at (498, 264) on .react-datepicker__day--007:not(.react-datepicker__day--outside-month)
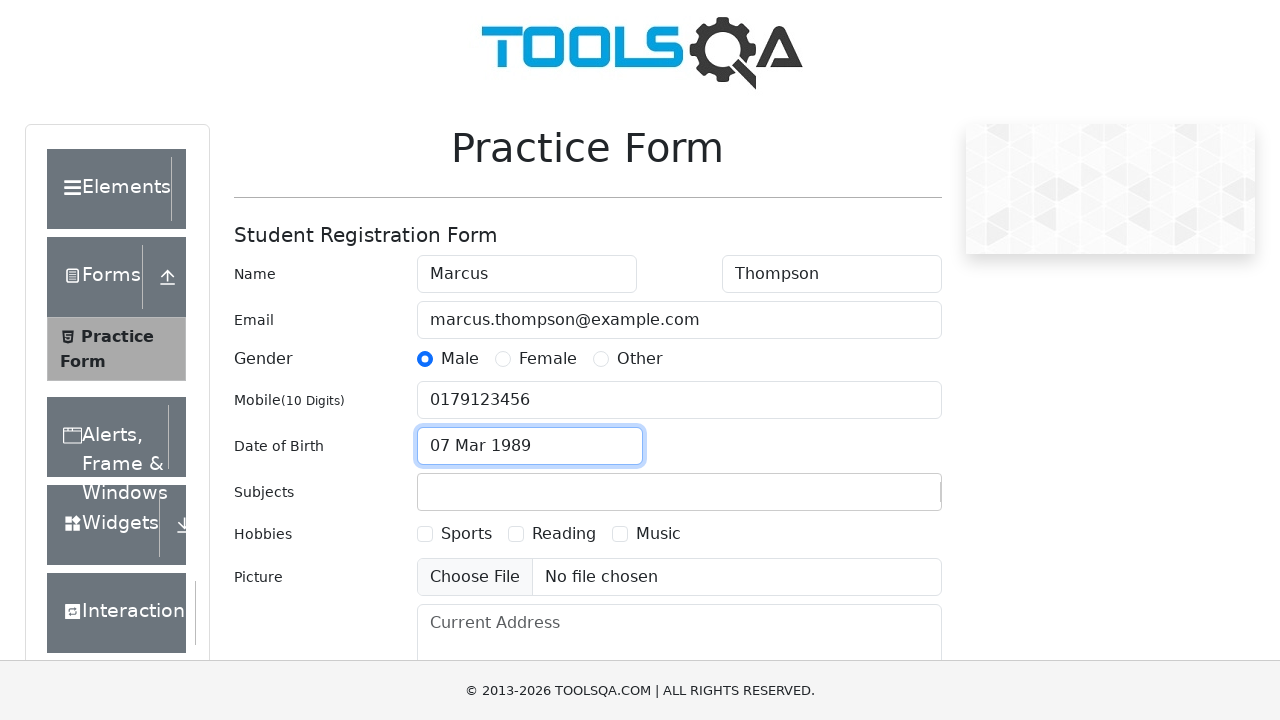

Clicked on subjects input field at (430, 492) on #subjectsInput
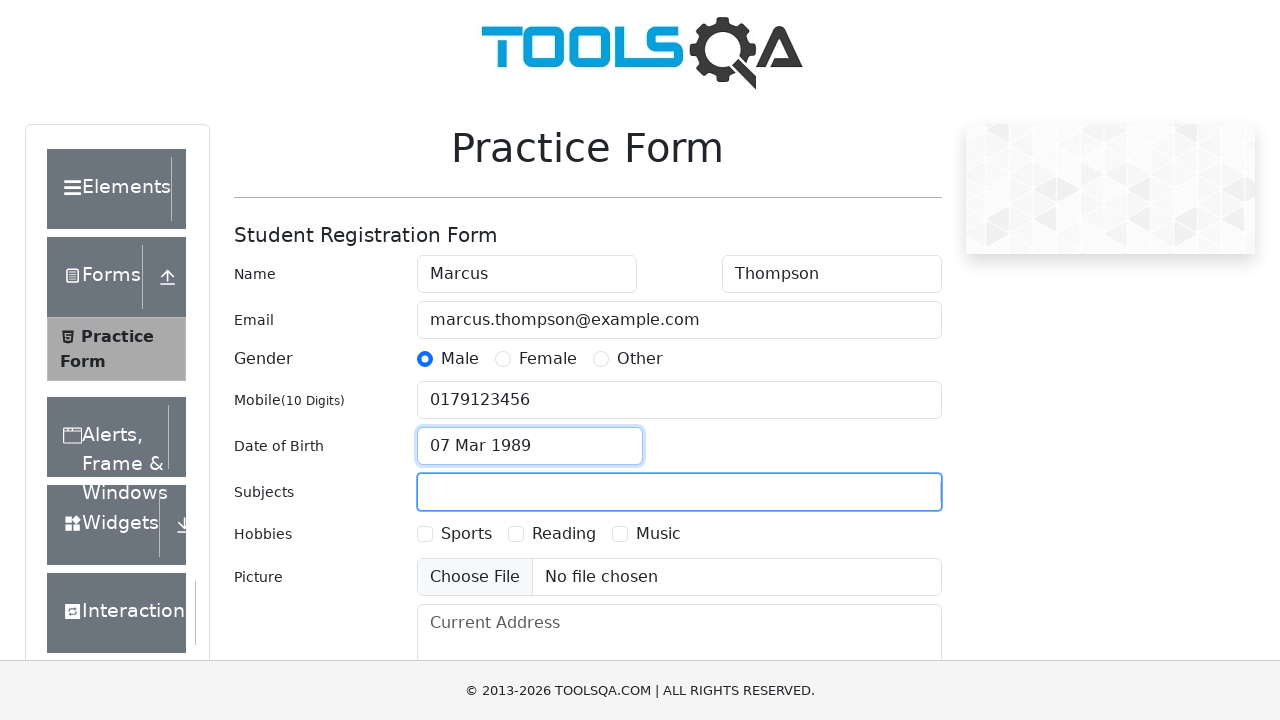

Filled subjects field with 'Maths' on #subjectsInput
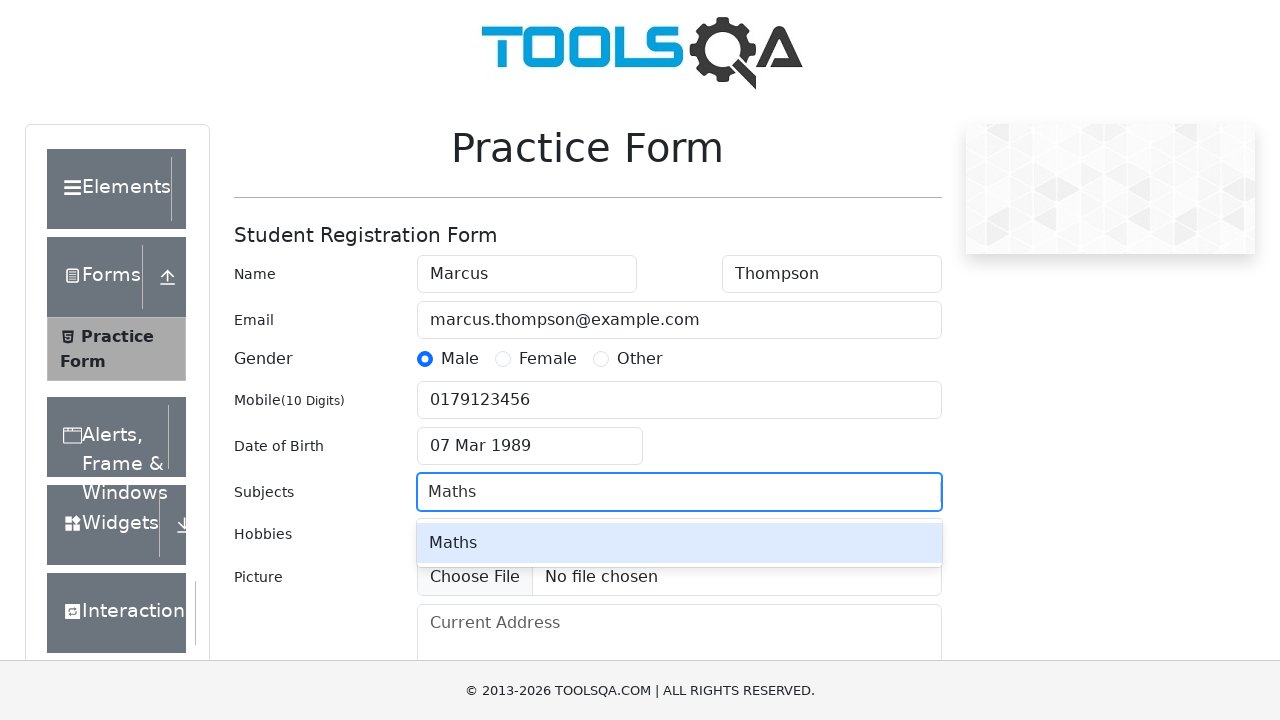

Pressed Enter to confirm subject selection
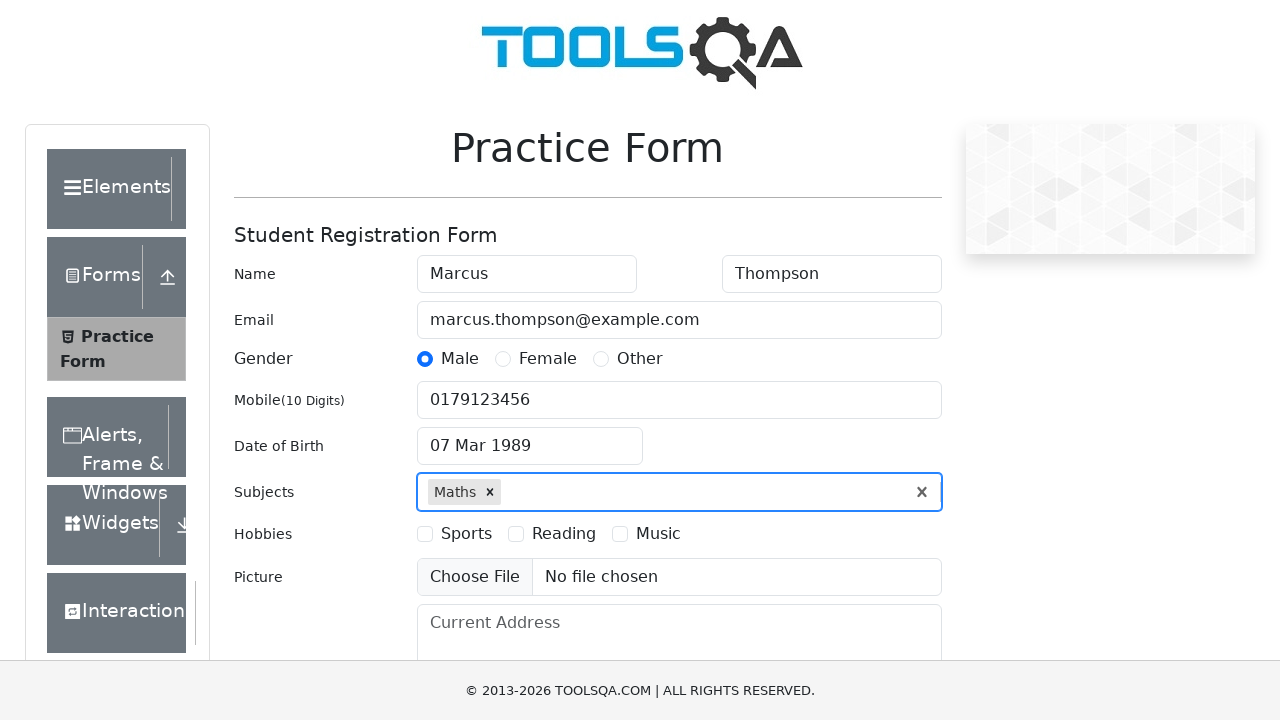

Selected Sports hobby checkbox at (466, 534) on label[for='hobbies-checkbox-1']
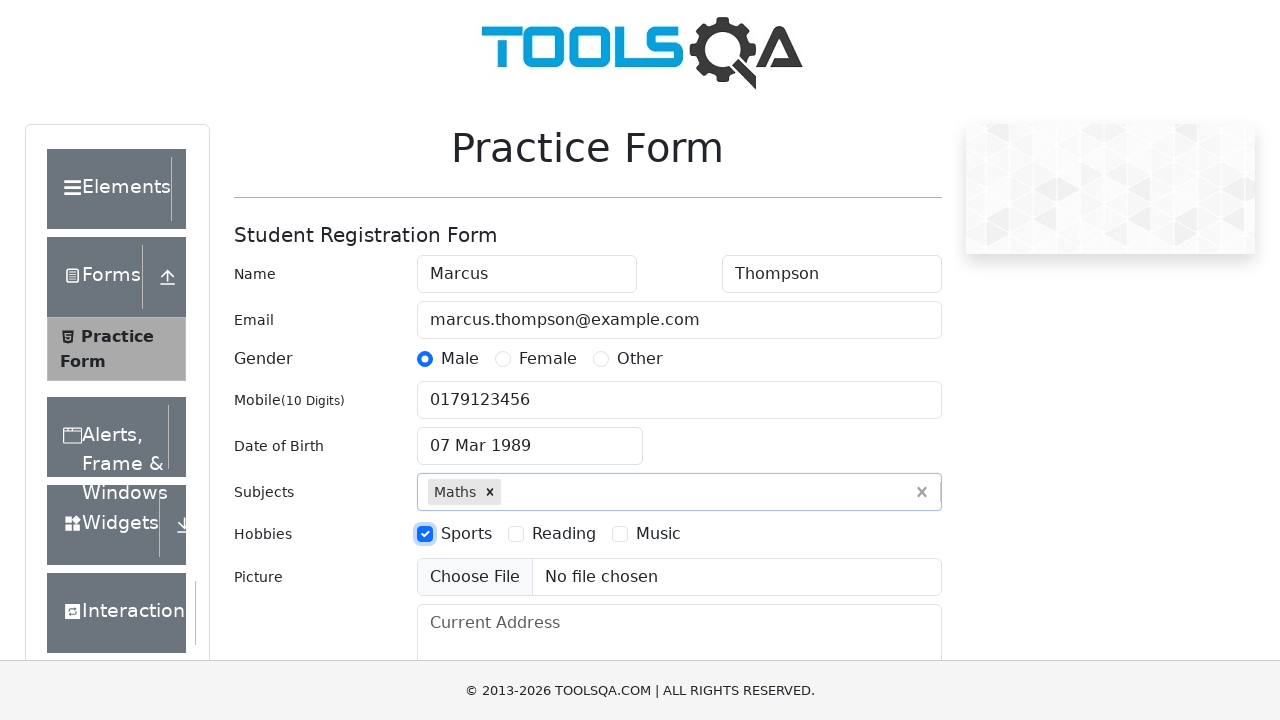

Filled current address field with '742 Evergreen Terrace Springfield' on #currentAddress
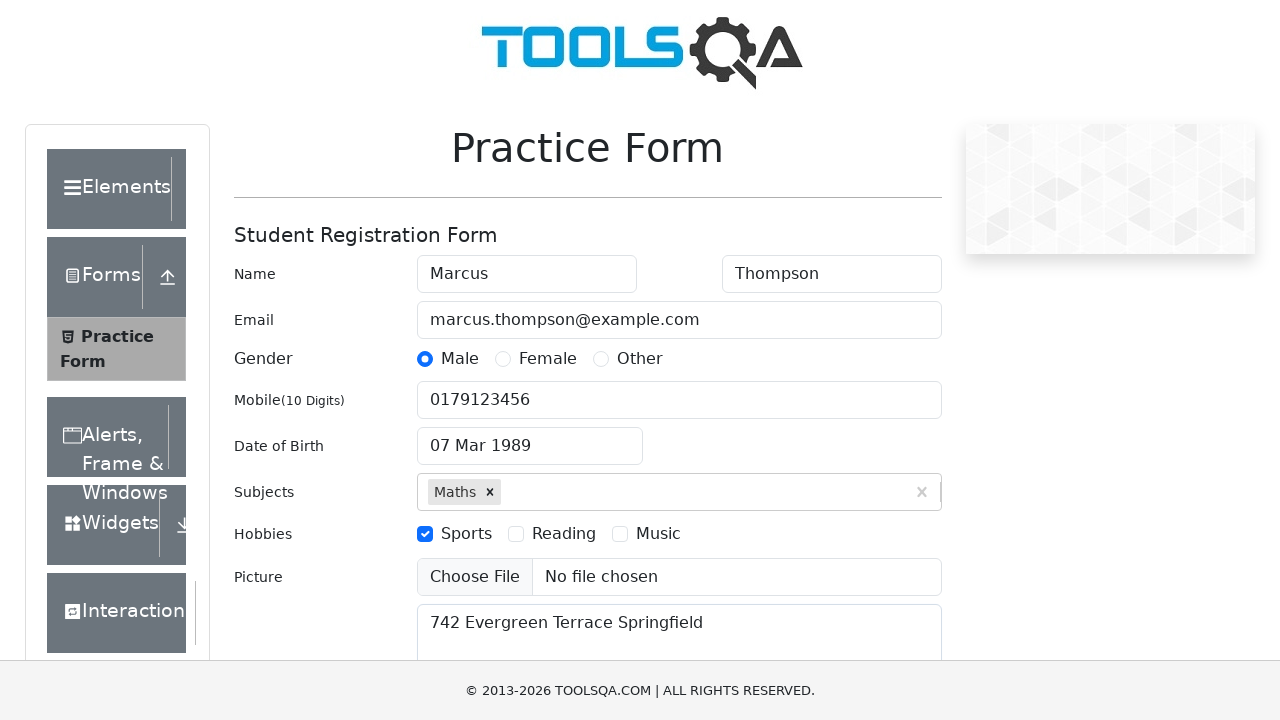

Scrolled down to make state dropdown visible
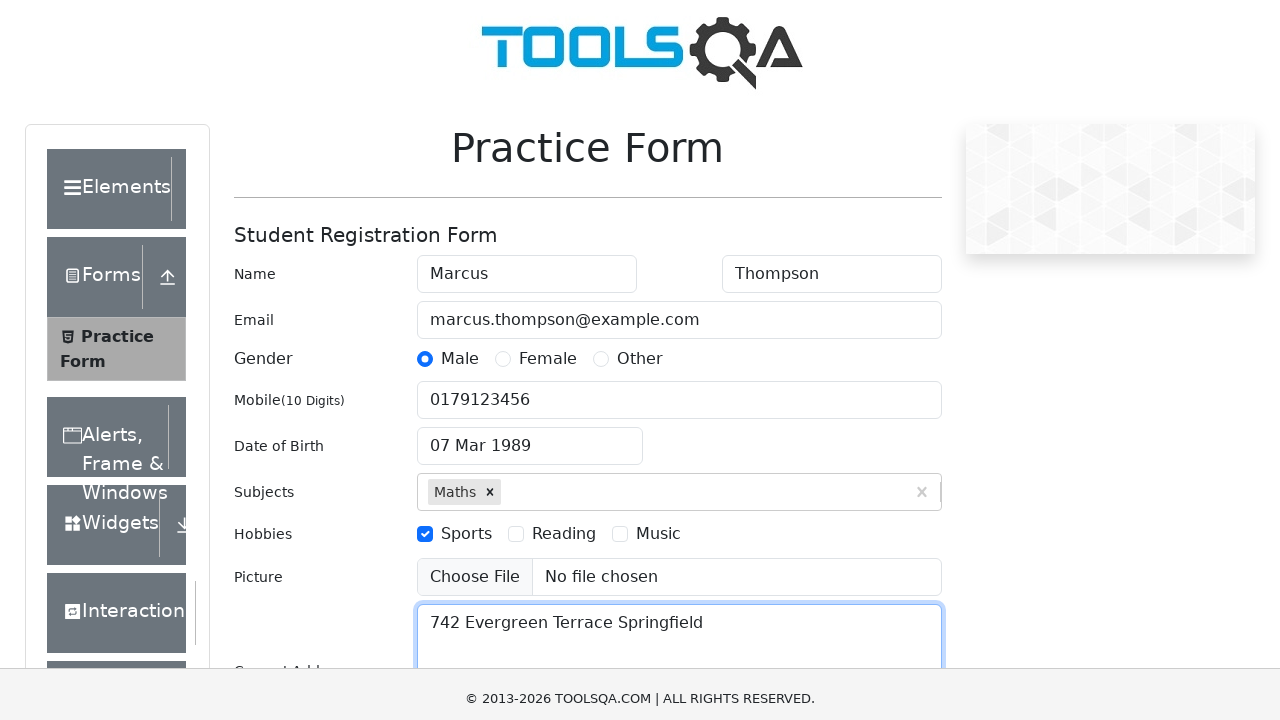

Clicked on state dropdown at (527, 437) on #state
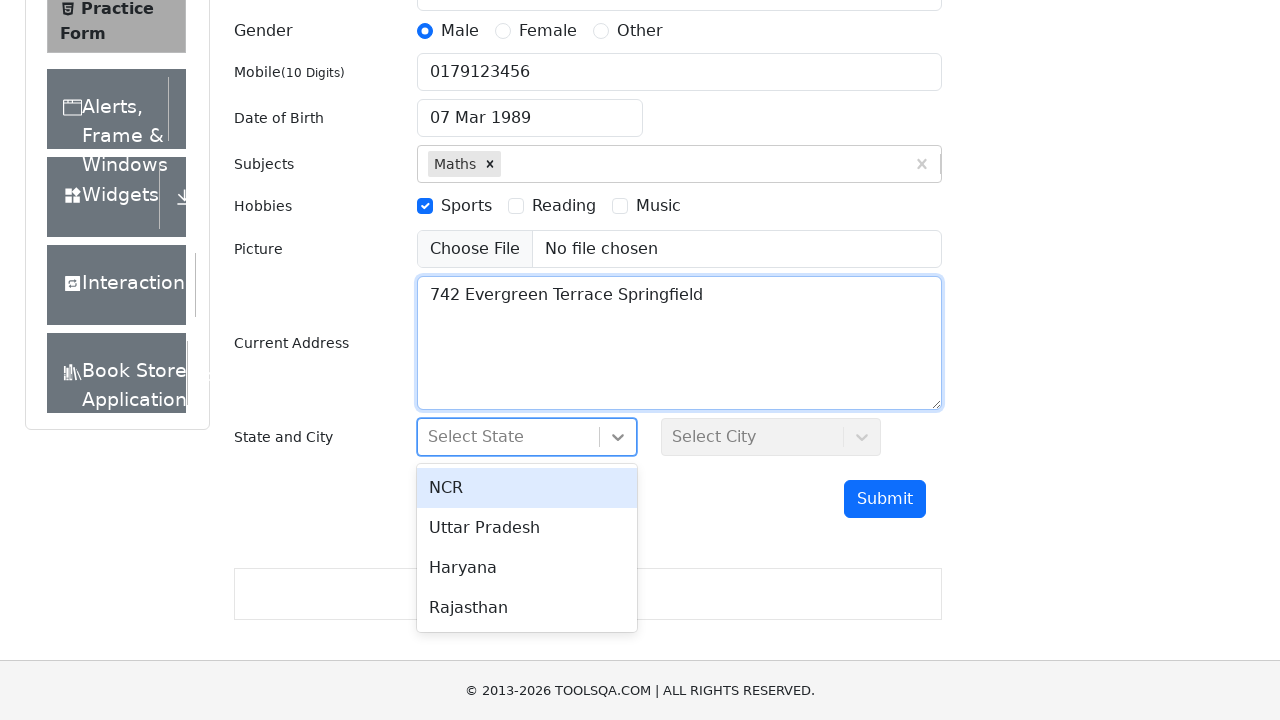

Selected Haryana from state dropdown at (527, 568) on text=Haryana
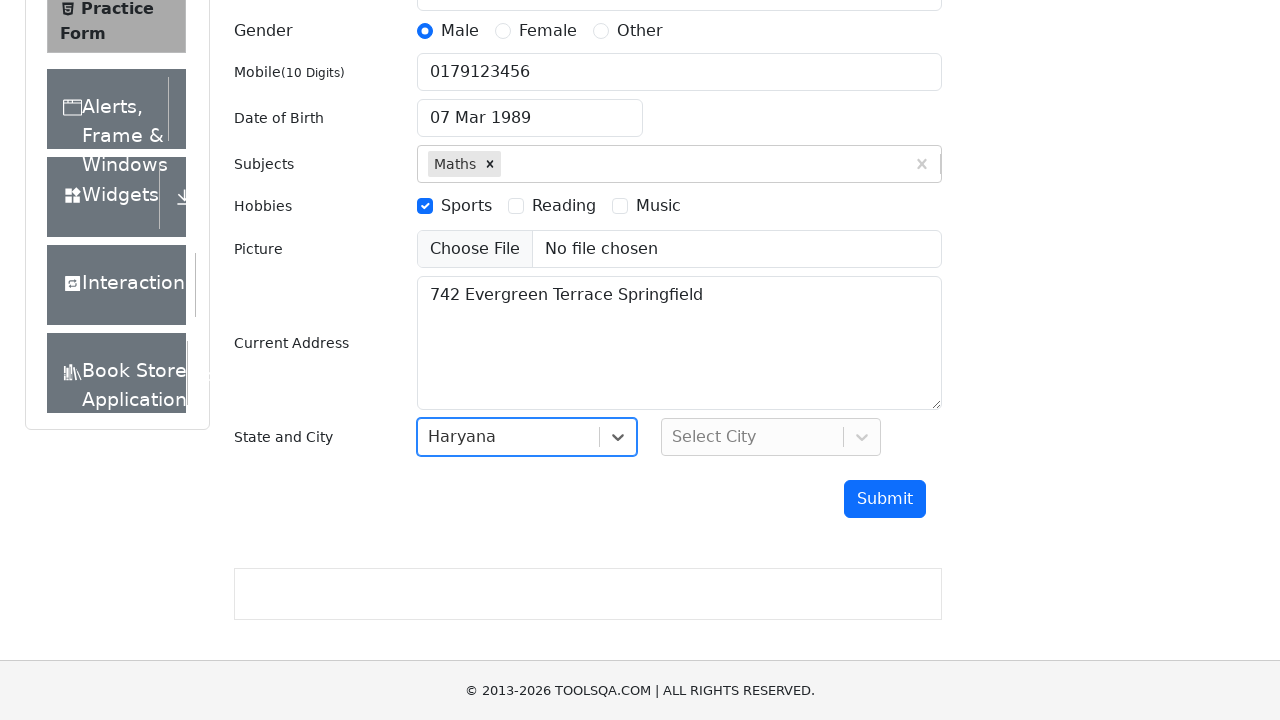

Clicked on city dropdown at (771, 437) on #city
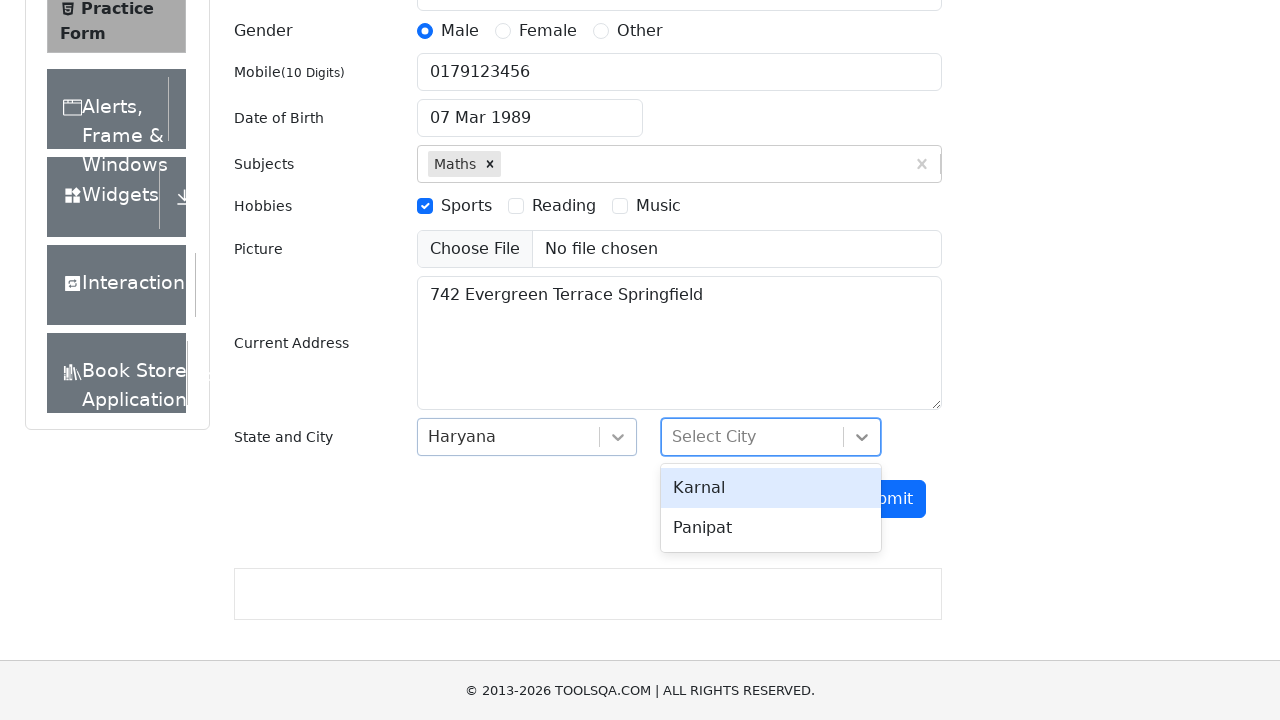

Selected Panipat from city dropdown at (771, 528) on text=Panipat
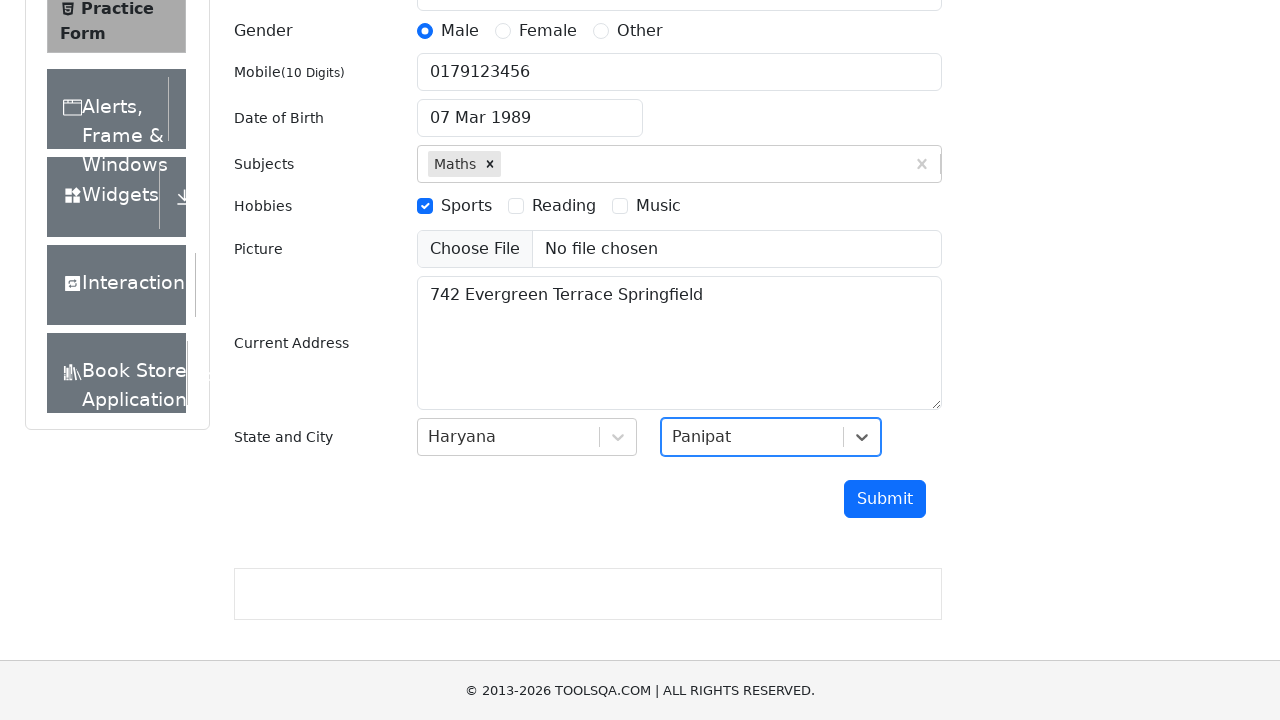

Clicked submit button to submit the form at (885, 499) on #submit
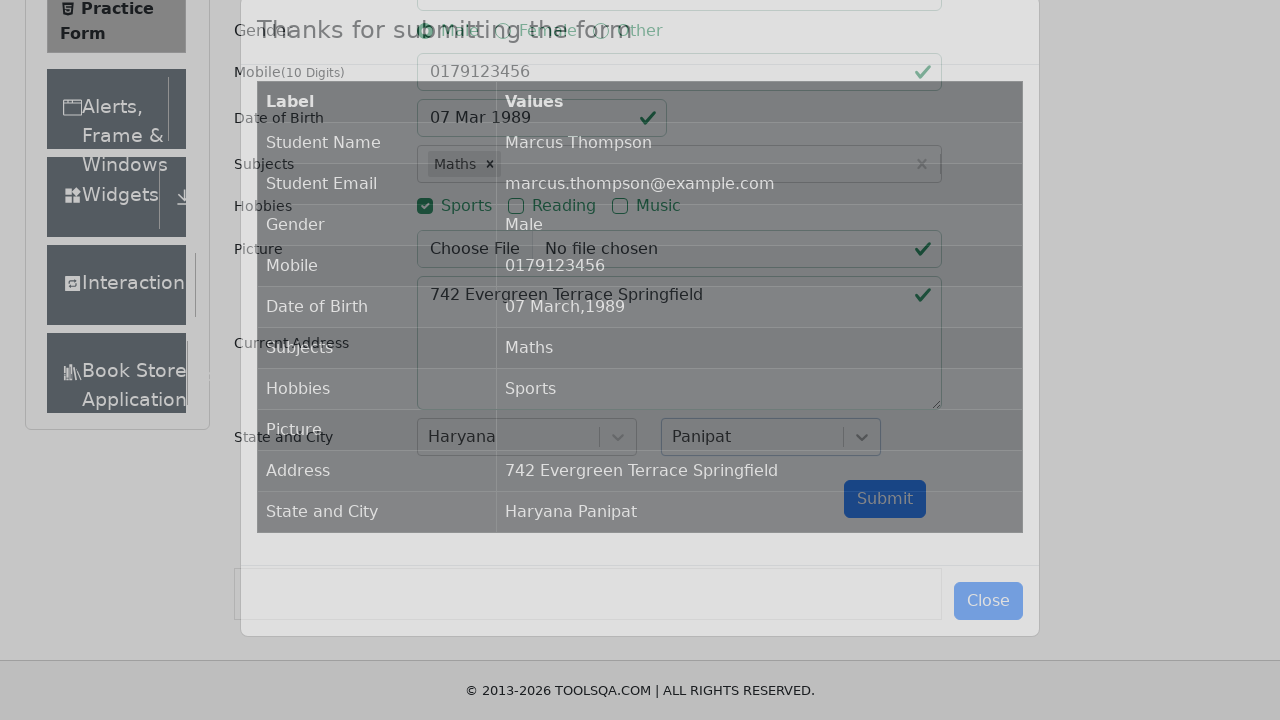

Confirmation modal appeared successfully
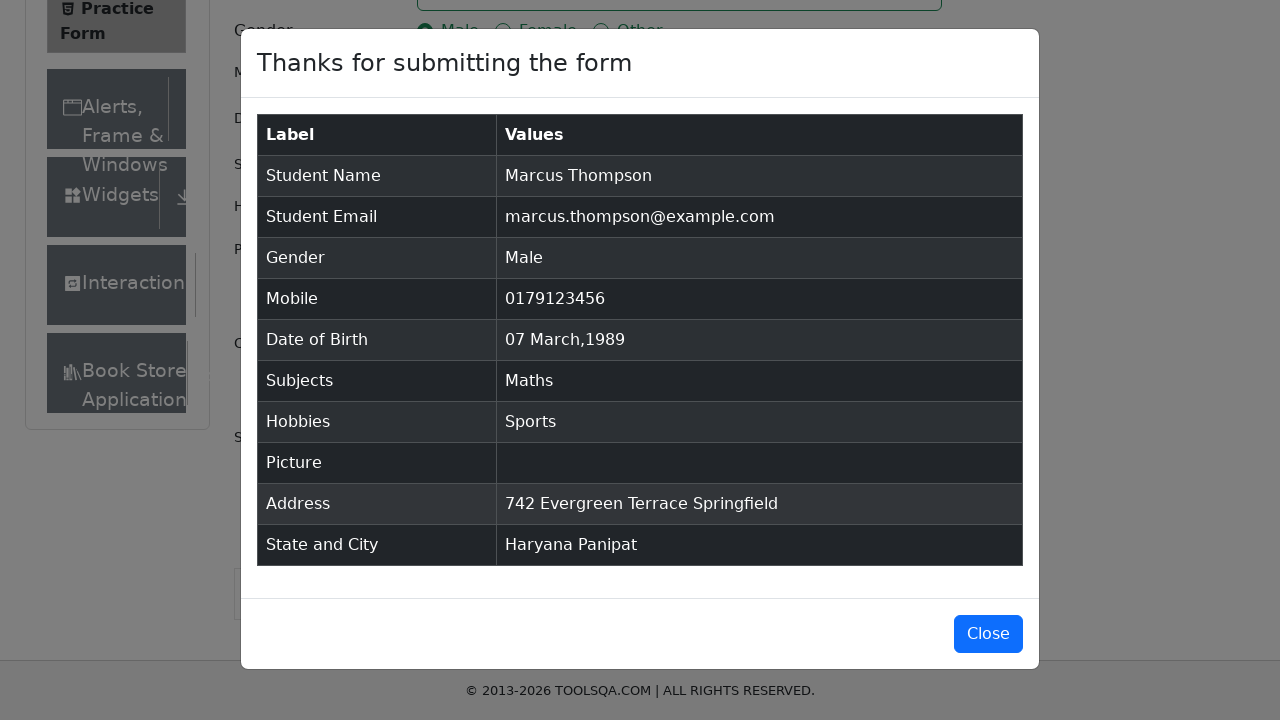

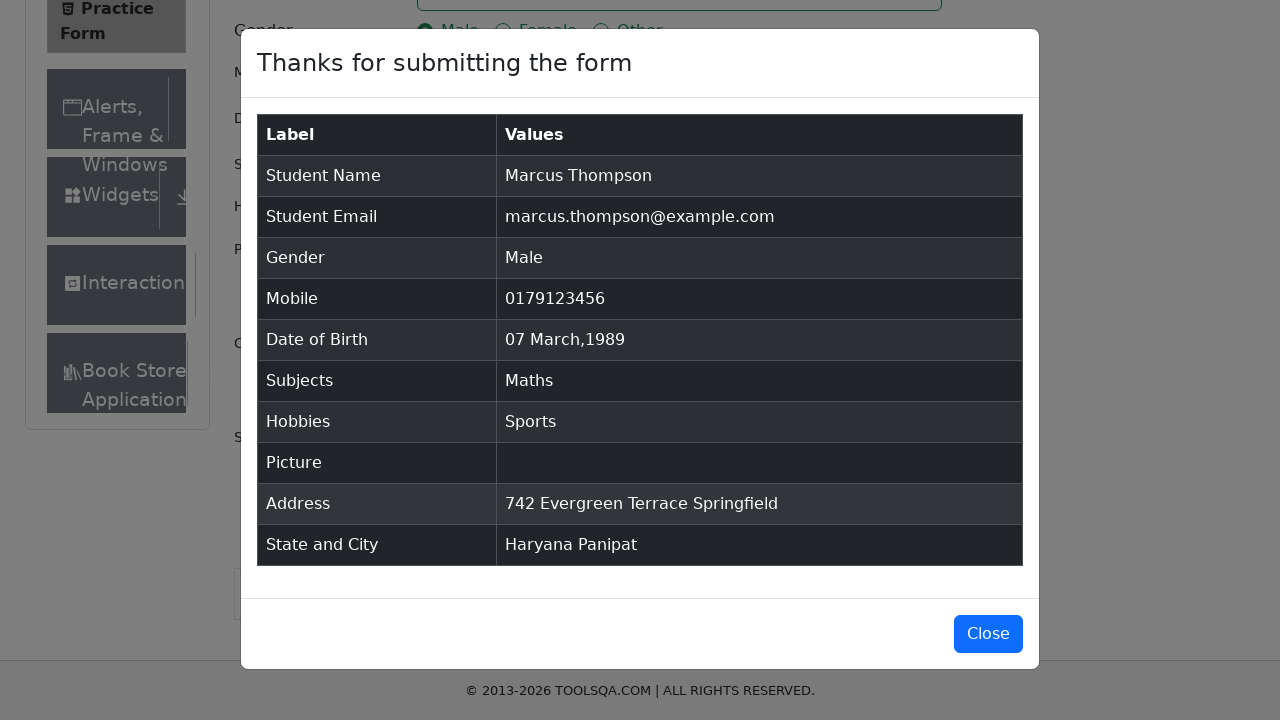